Tests file download functionality by clicking a download link

Starting URL: https://the-internet.herokuapp.com/download

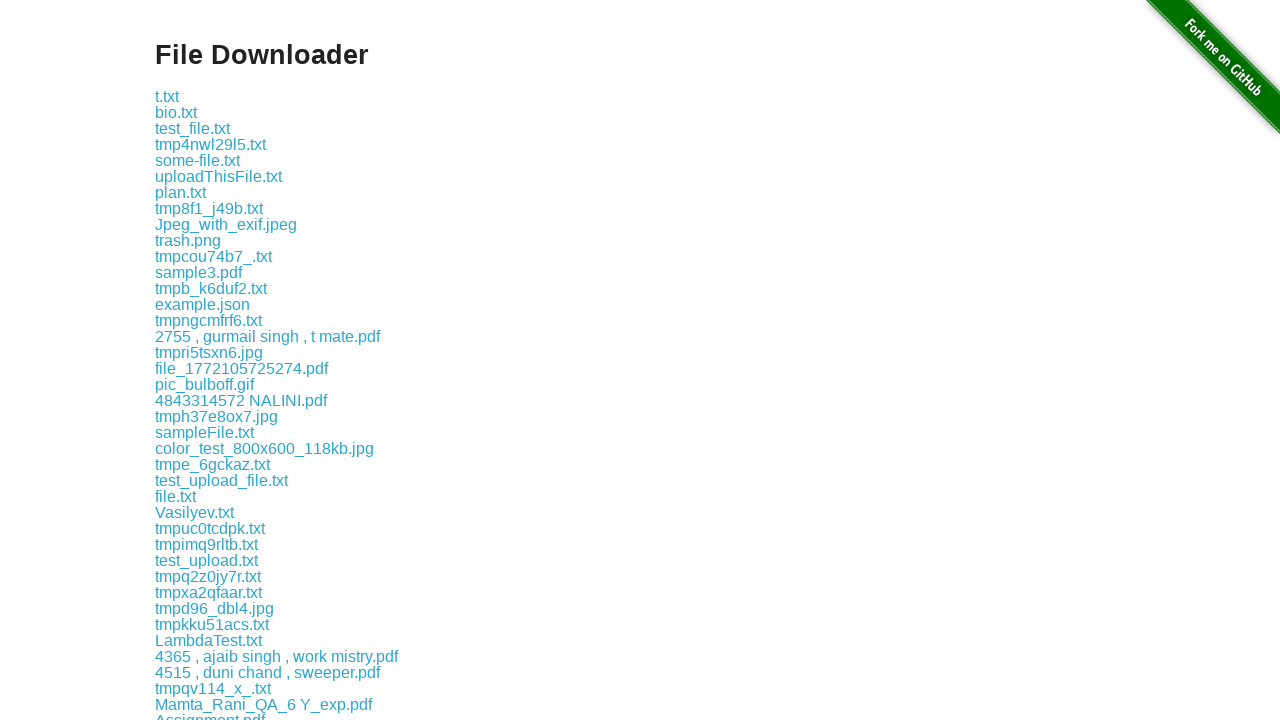

Navigated to file download page
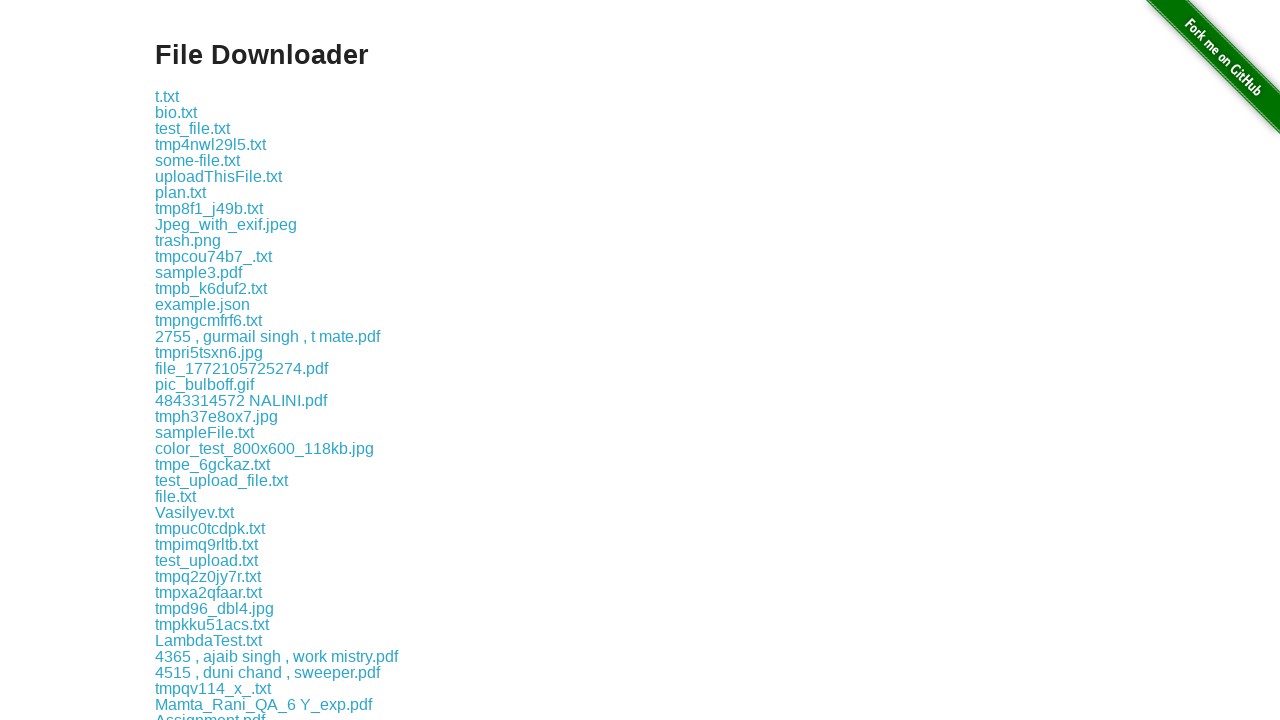

Clicked download link to initiate file download at (167, 96) on #content > div > a:nth-child(2)
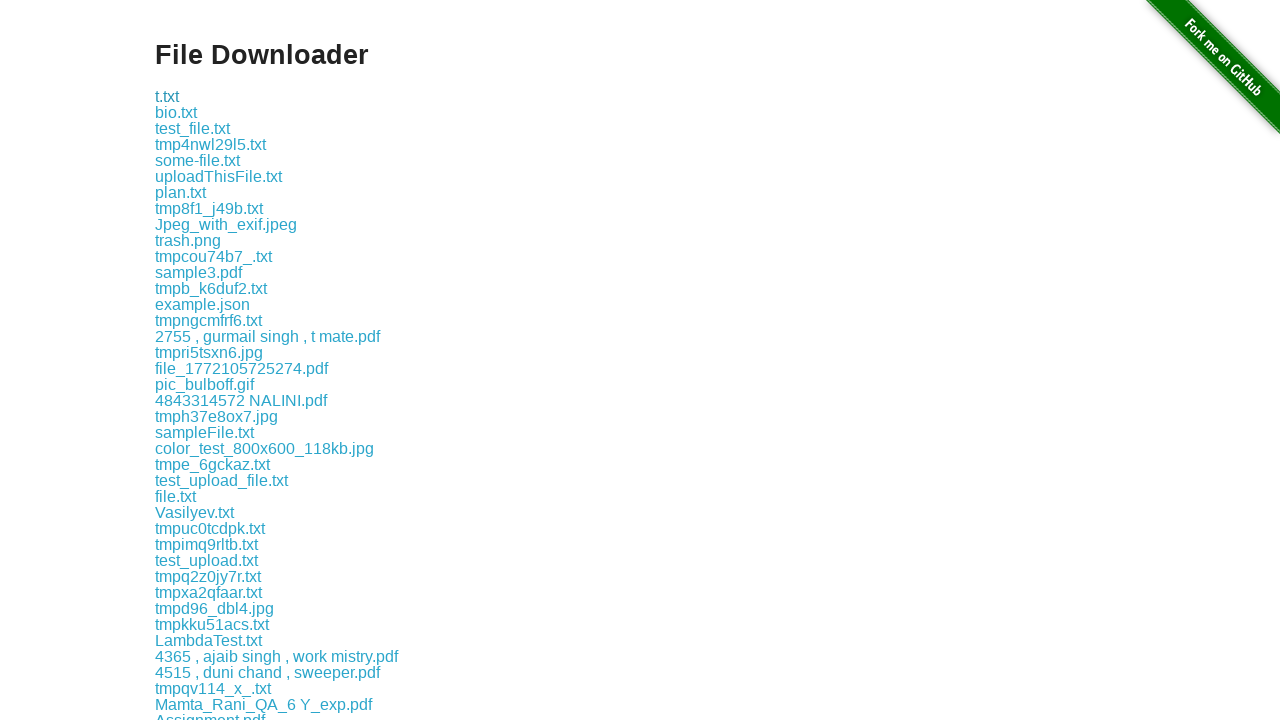

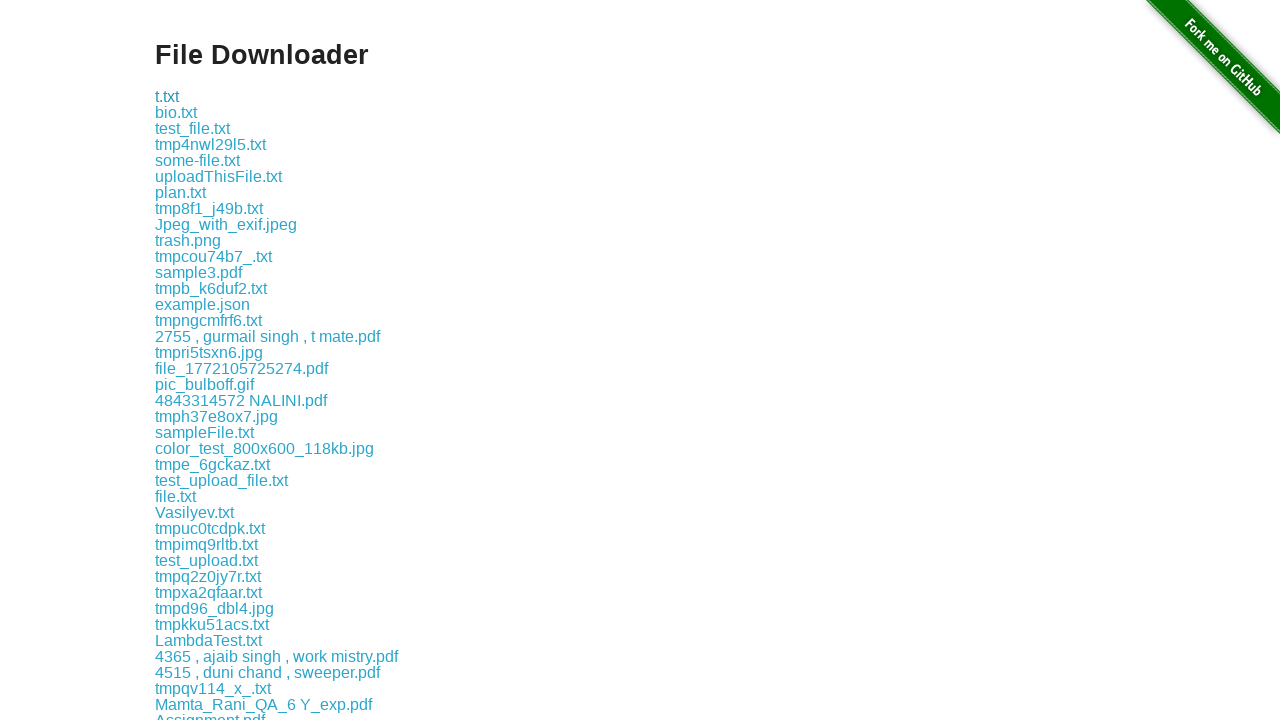